Creates 3 tasks and verifies the "items left" counter updates correctly as tasks are completed and uncompleted

Starting URL: https://todomvc.com/examples/react/dist/

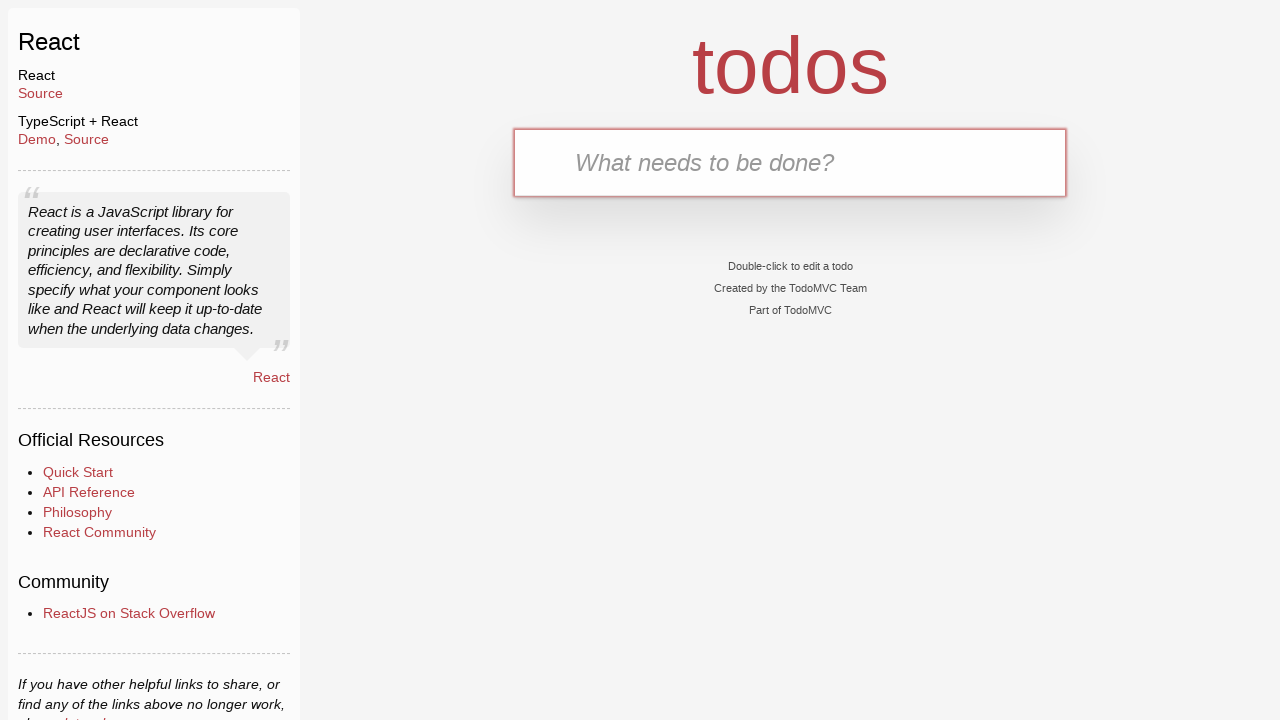

Filled input field with 'task1' on #todo-input
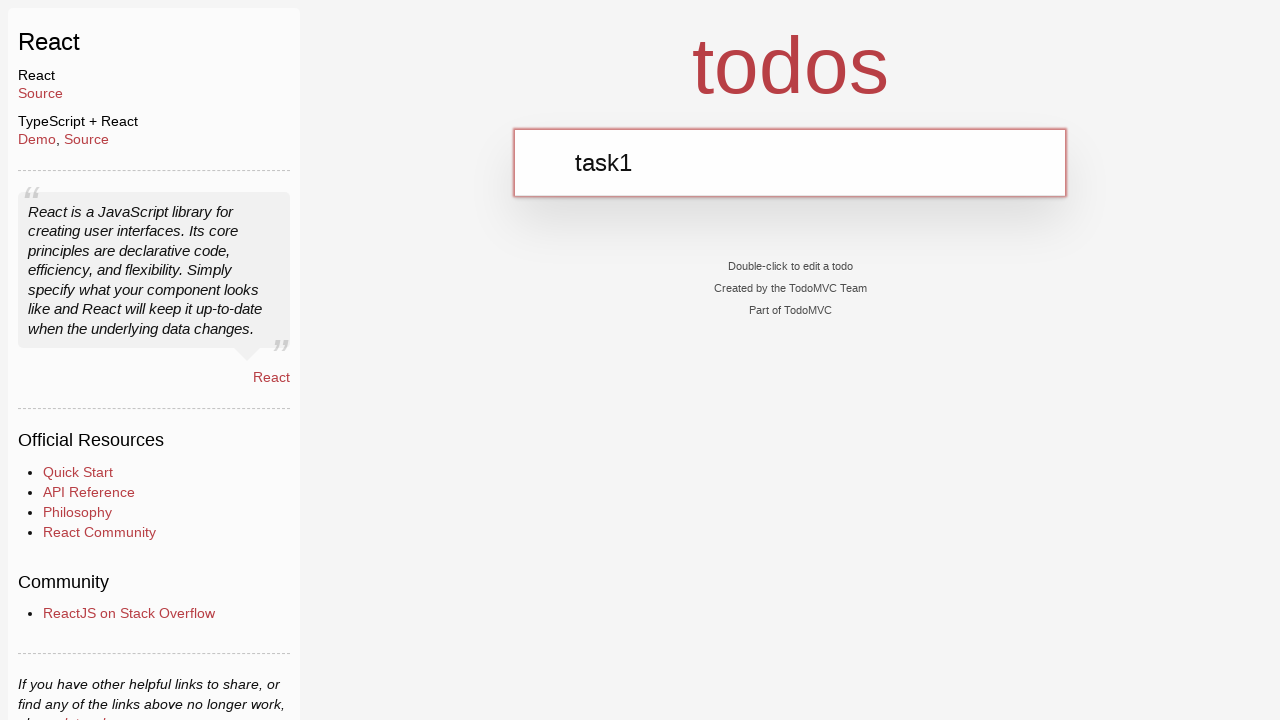

Pressed Enter to create task1 on #todo-input
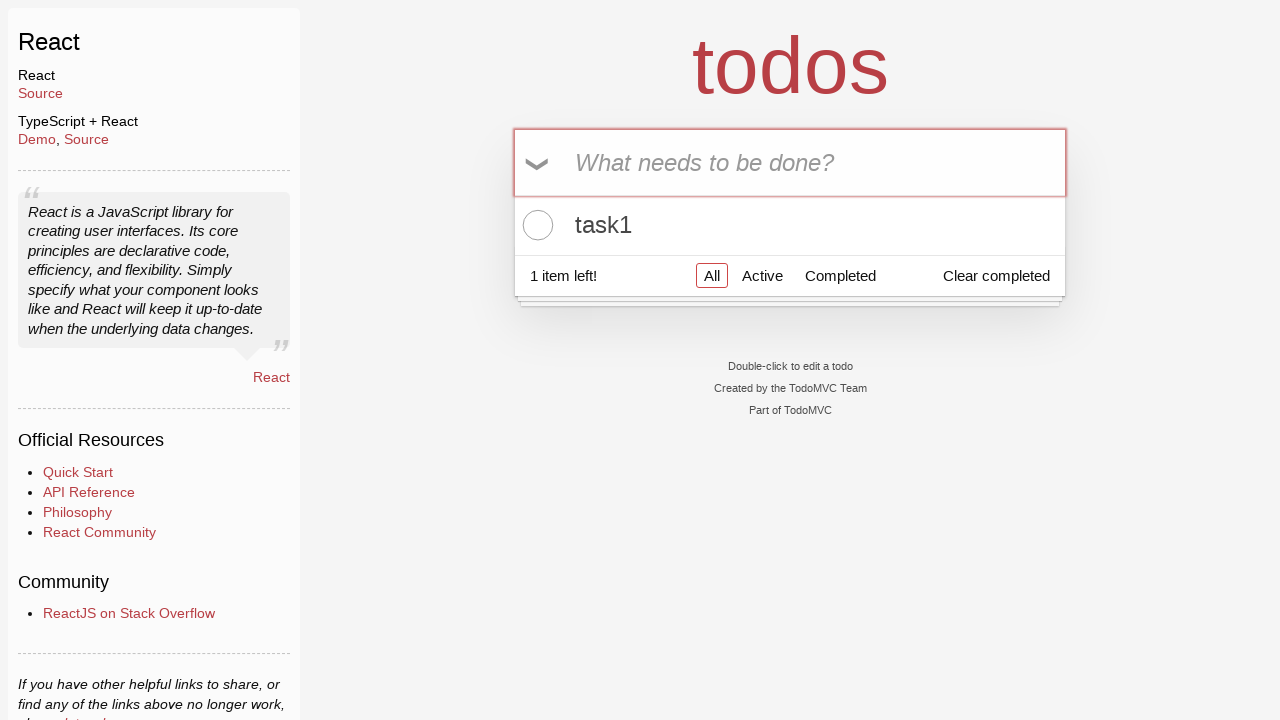

Filled input field with 'task2' on #todo-input
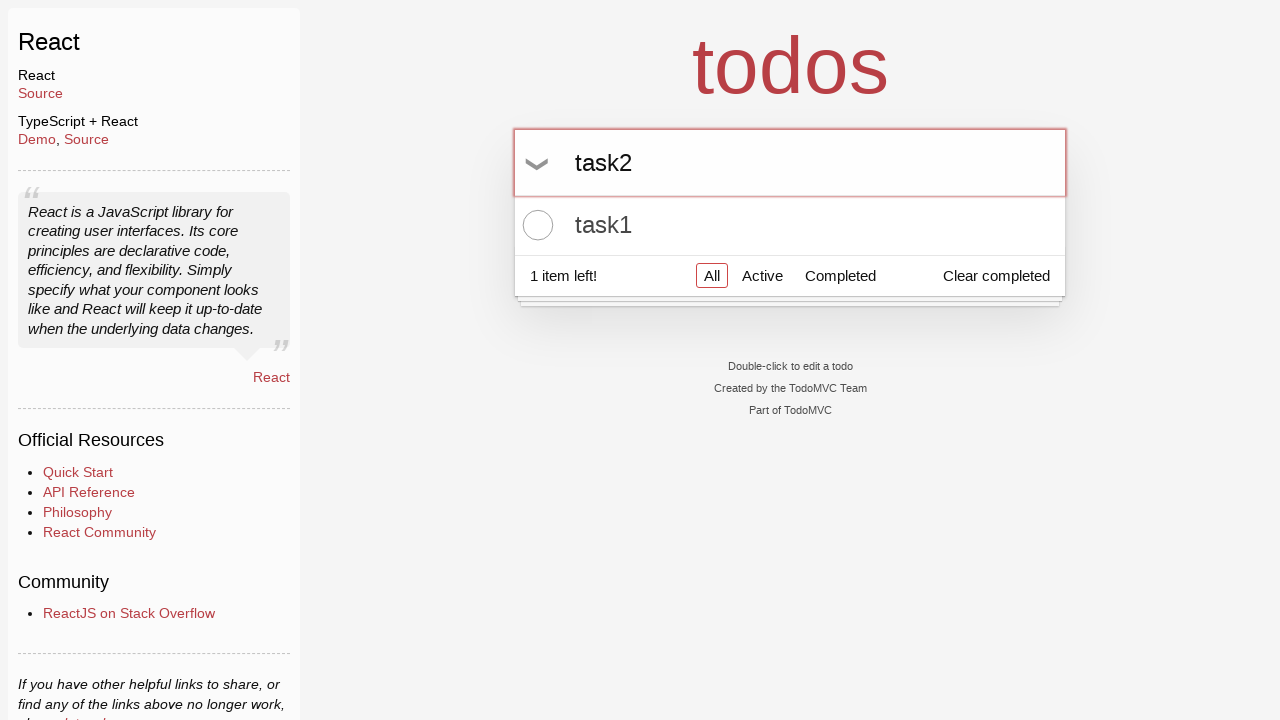

Pressed Enter to create task2 on #todo-input
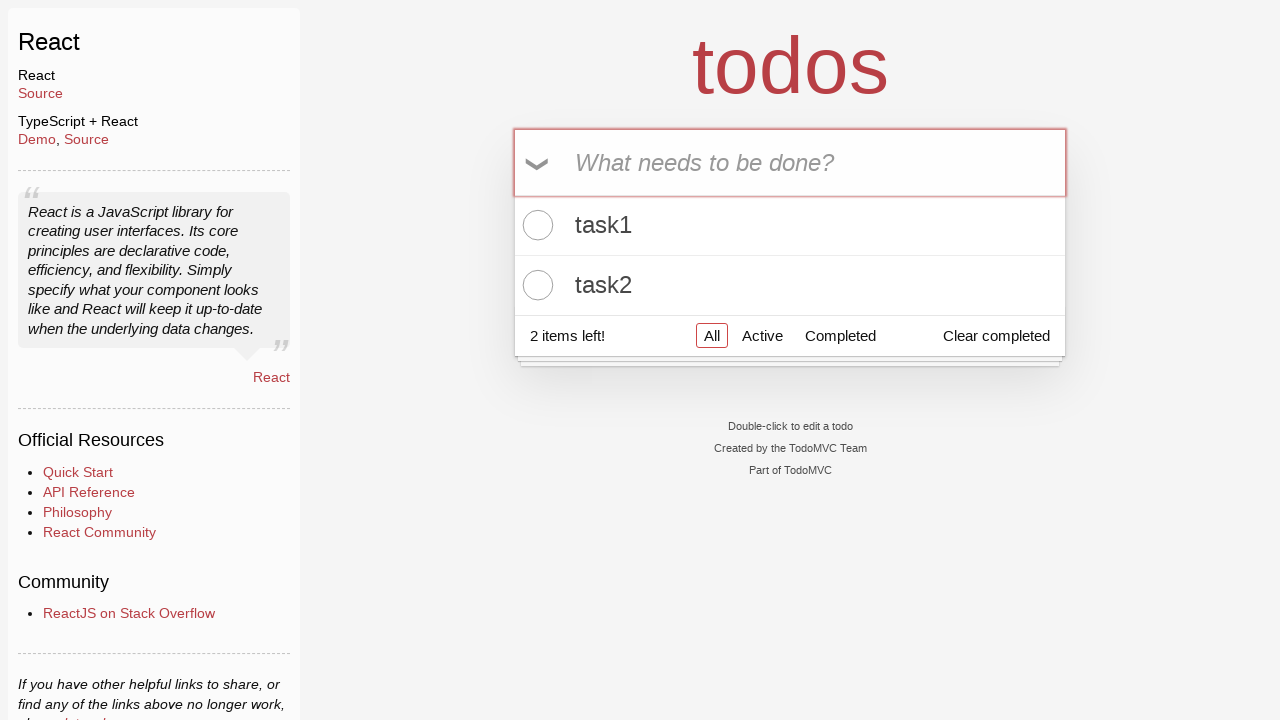

Filled input field with 'task3' on #todo-input
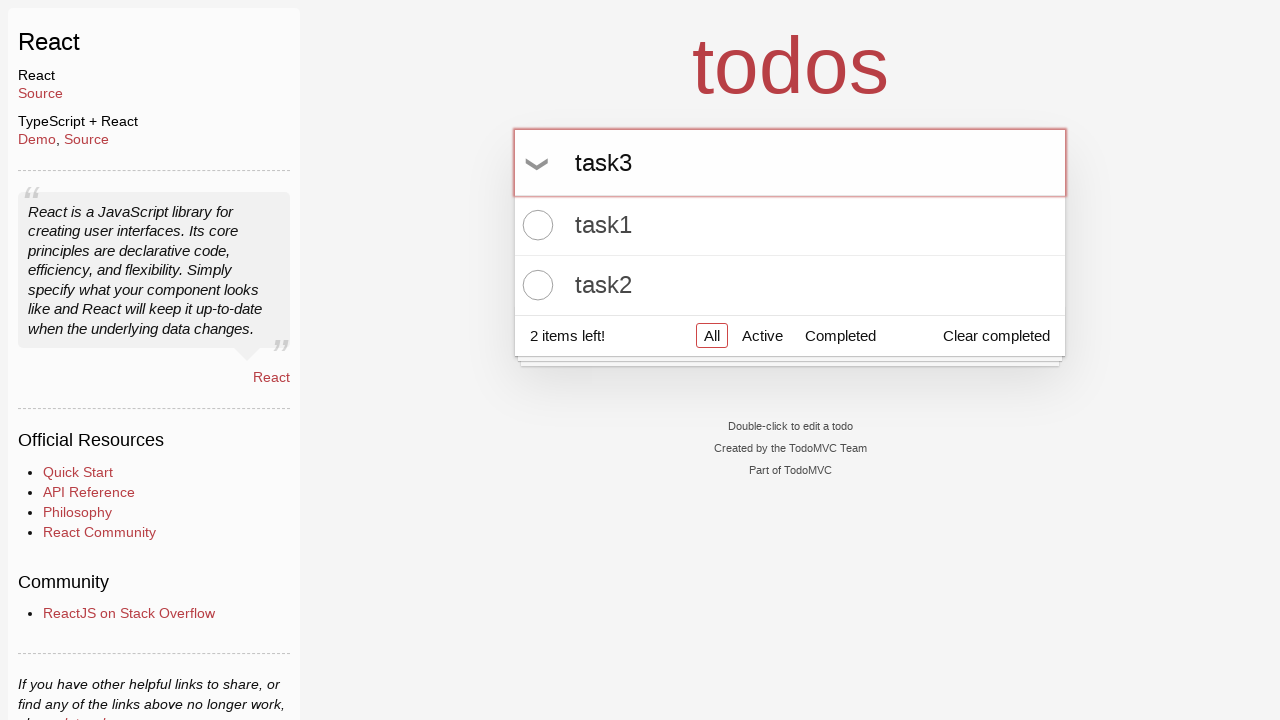

Pressed Enter to create task3 on #todo-input
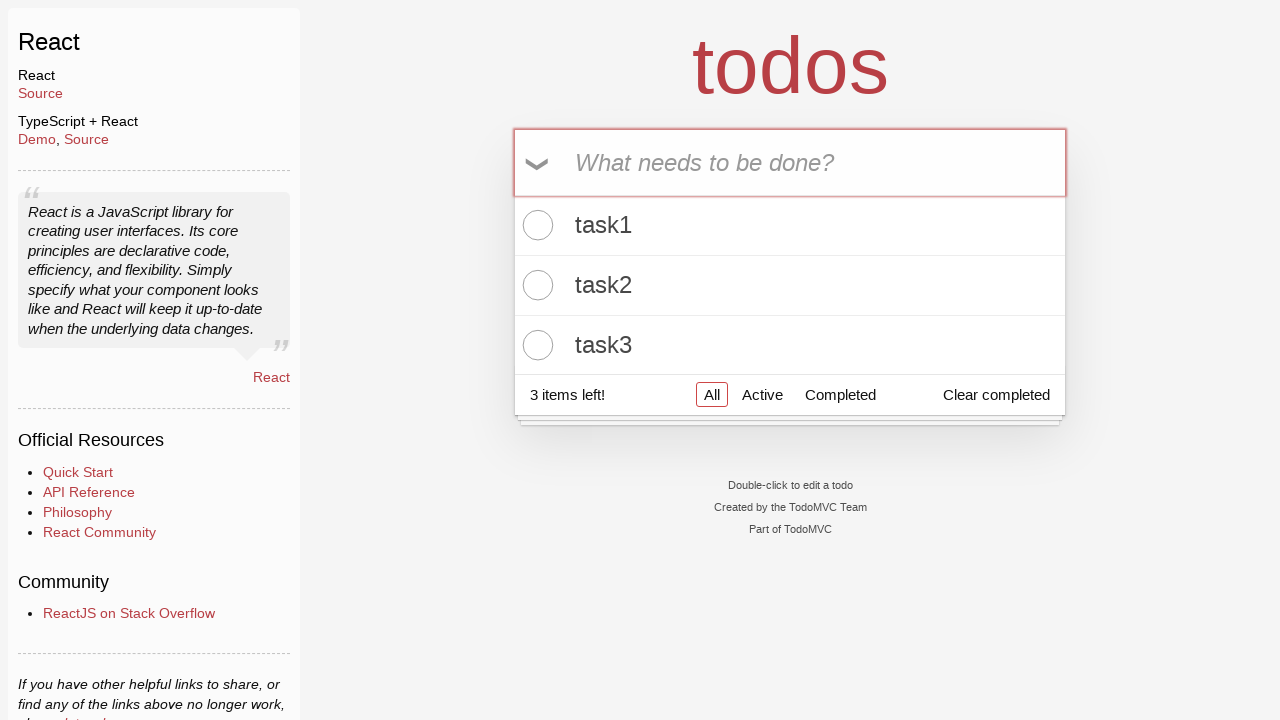

Waited for tasks to load
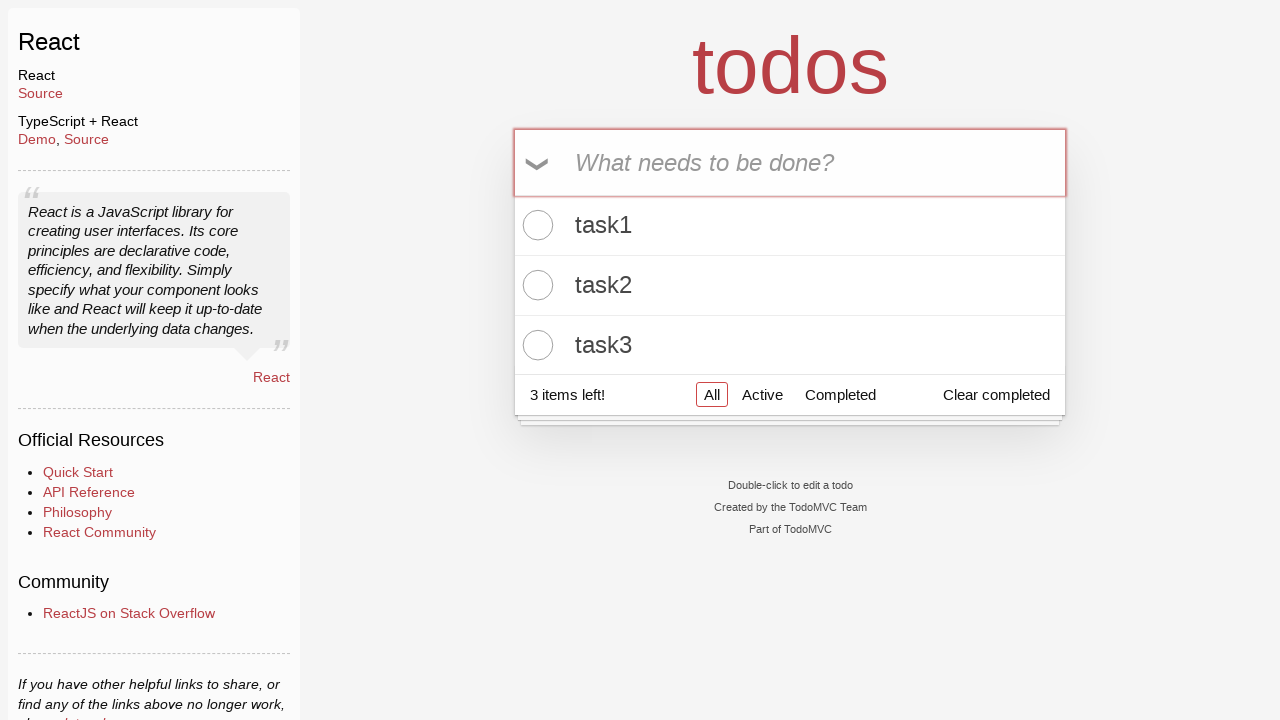

Verified initial count is '3 items left!'
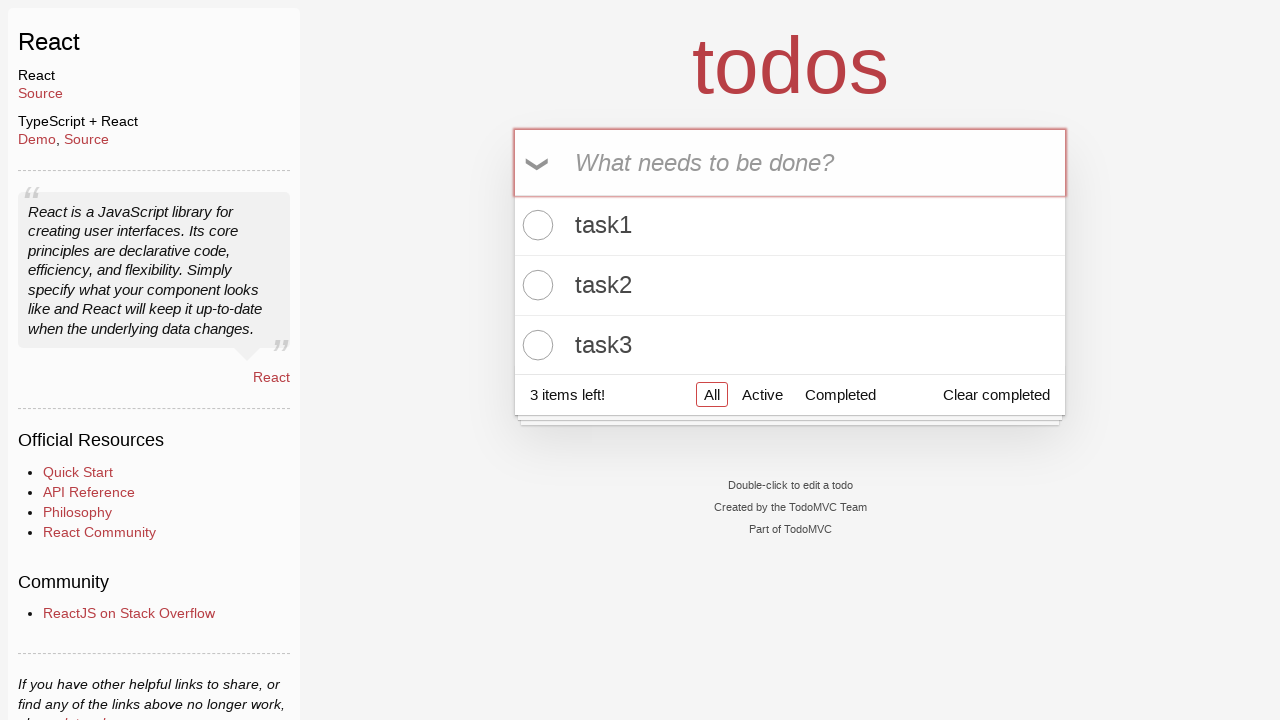

Checked first task at (535, 225) on xpath=//input[@class='toggle' and @type='checkbox' and @data-testid='todo-item-t
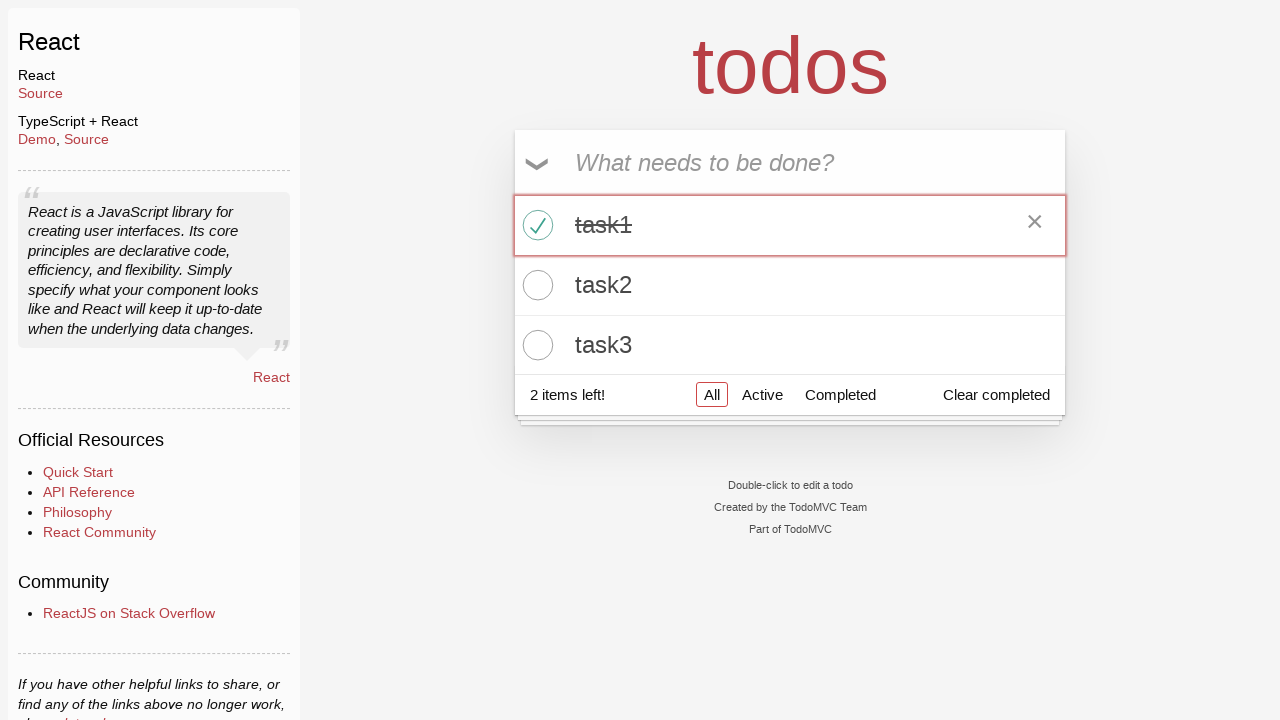

Verified count decreased to '2 items left!'
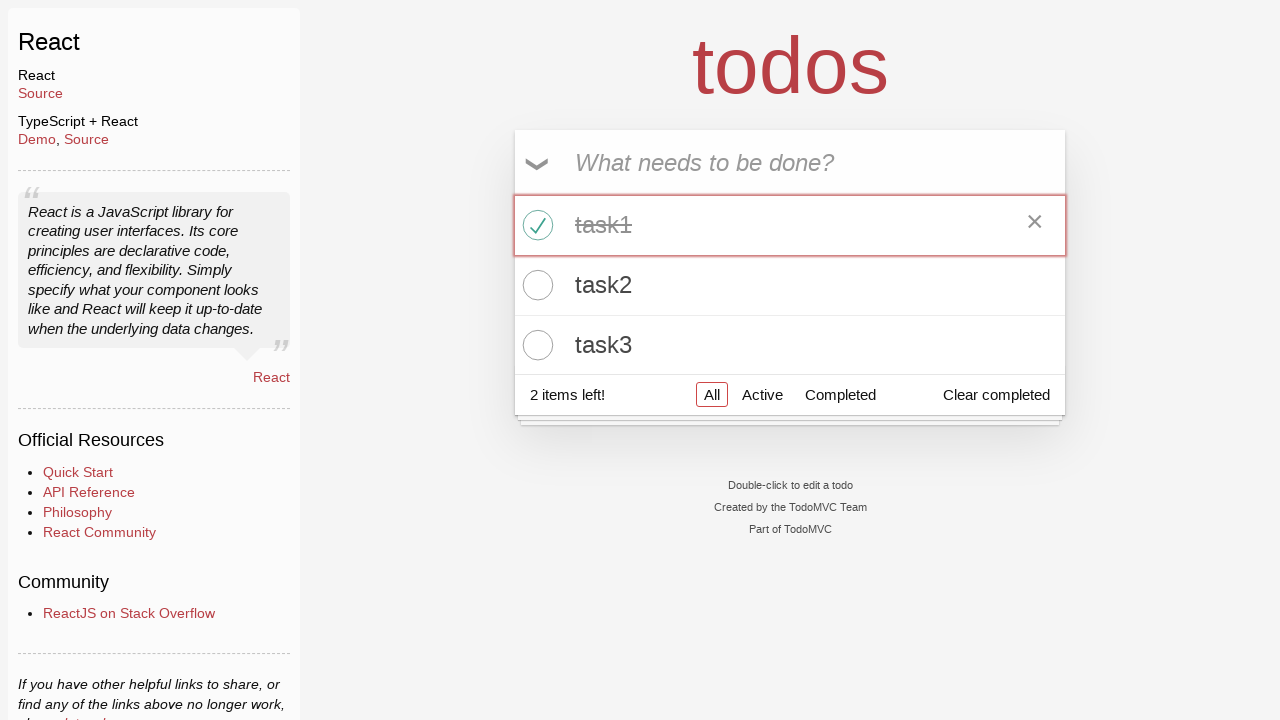

Checked second task at (535, 285) on xpath=//input[@class='toggle' and @type='checkbox' and @data-testid='todo-item-t
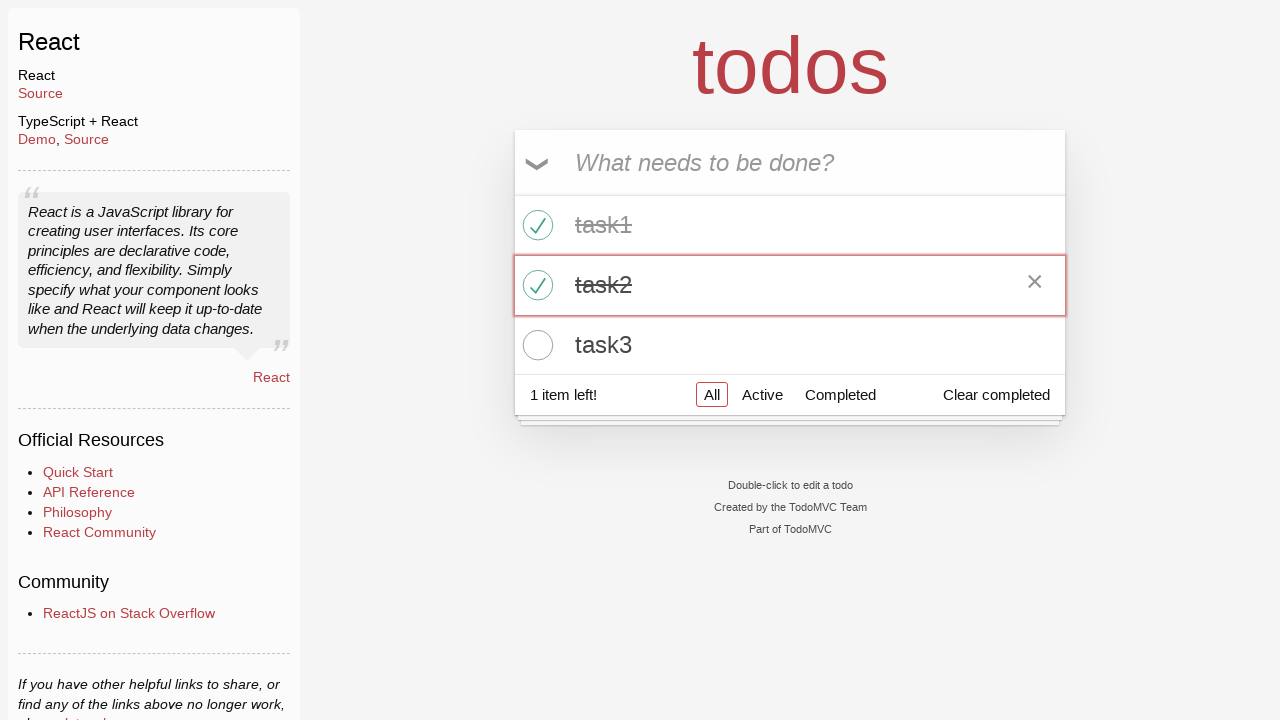

Verified count decreased to '1 item left!'
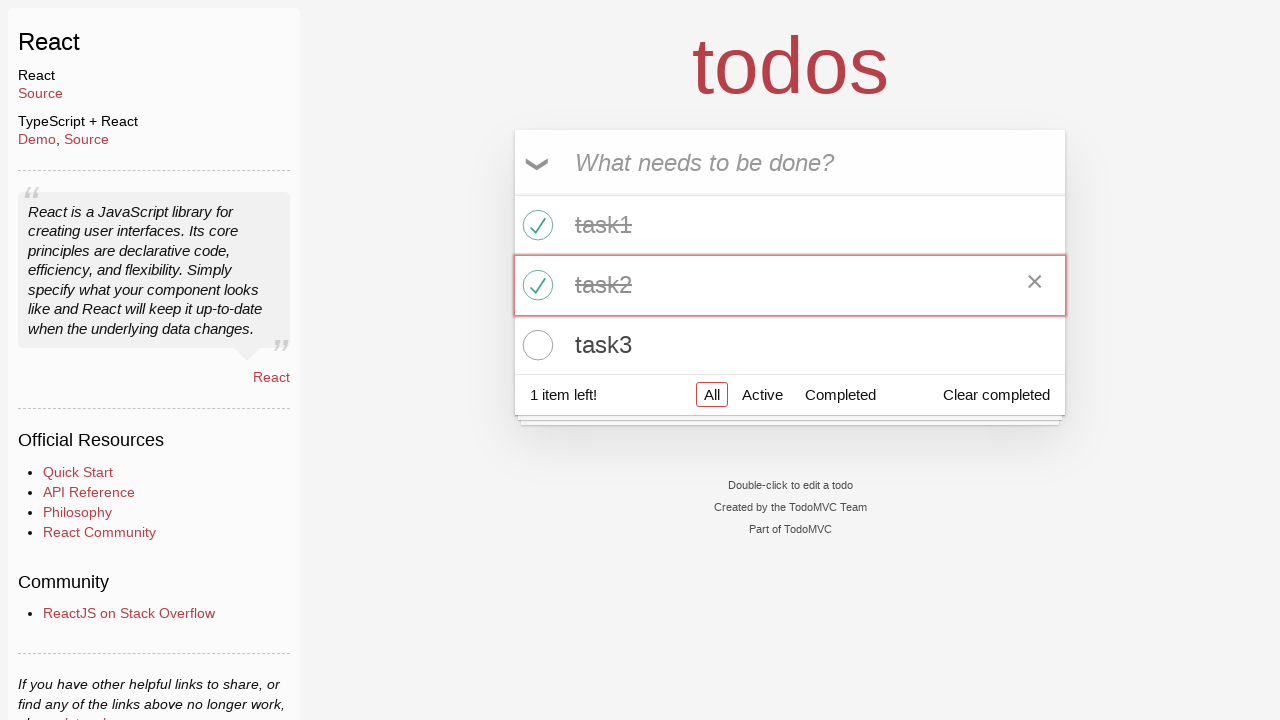

Unchecked first task at (535, 225) on xpath=//input[@class='toggle' and @type='checkbox' and @data-testid='todo-item-t
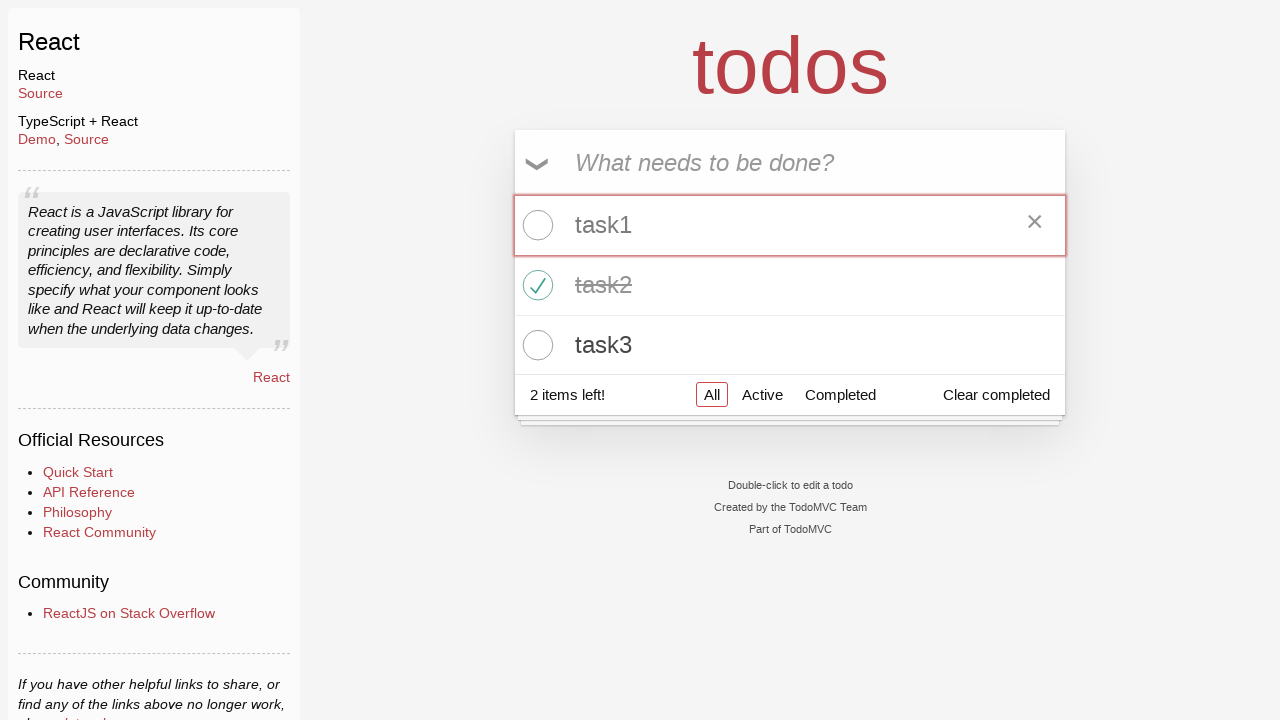

Verified count increased back to '2 items left!'
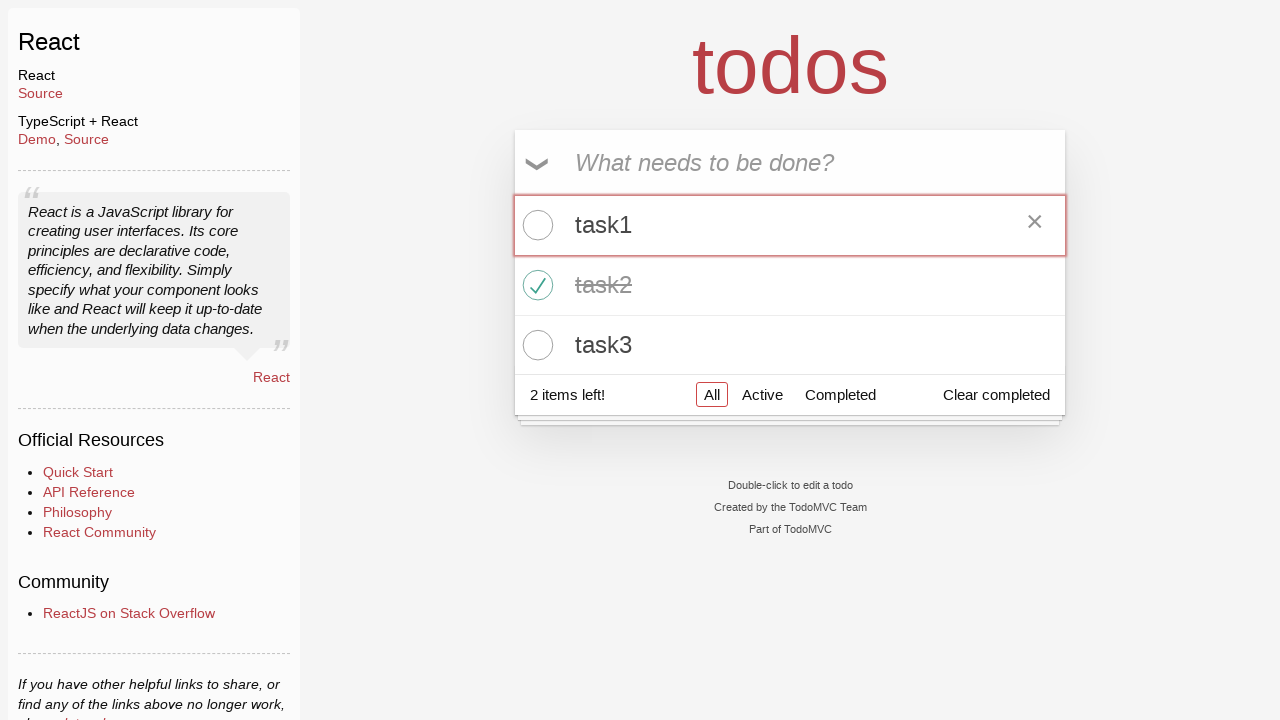

Checked remaining uncompleted task at index 0 at (535, 225) on xpath=//input[@class='toggle' and @type='checkbox' and @data-testid='todo-item-t
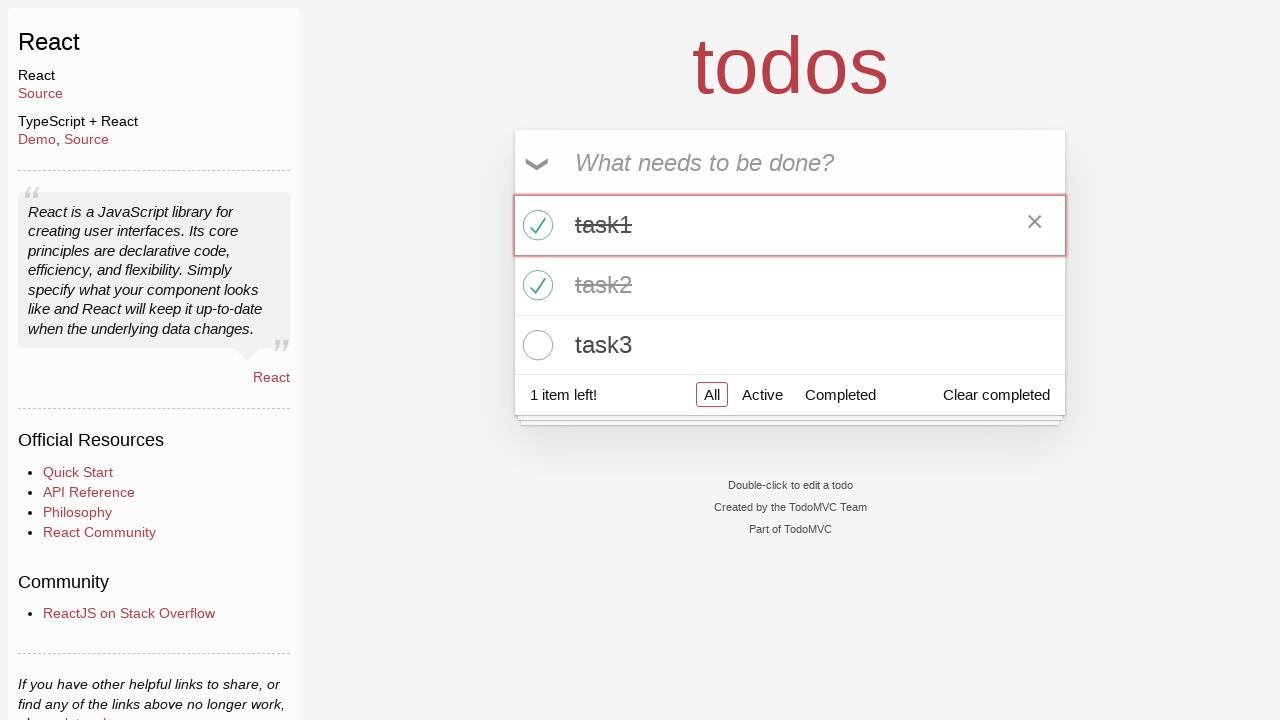

Checked remaining uncompleted task at index 2 at (535, 345) on xpath=//input[@class='toggle' and @type='checkbox' and @data-testid='todo-item-t
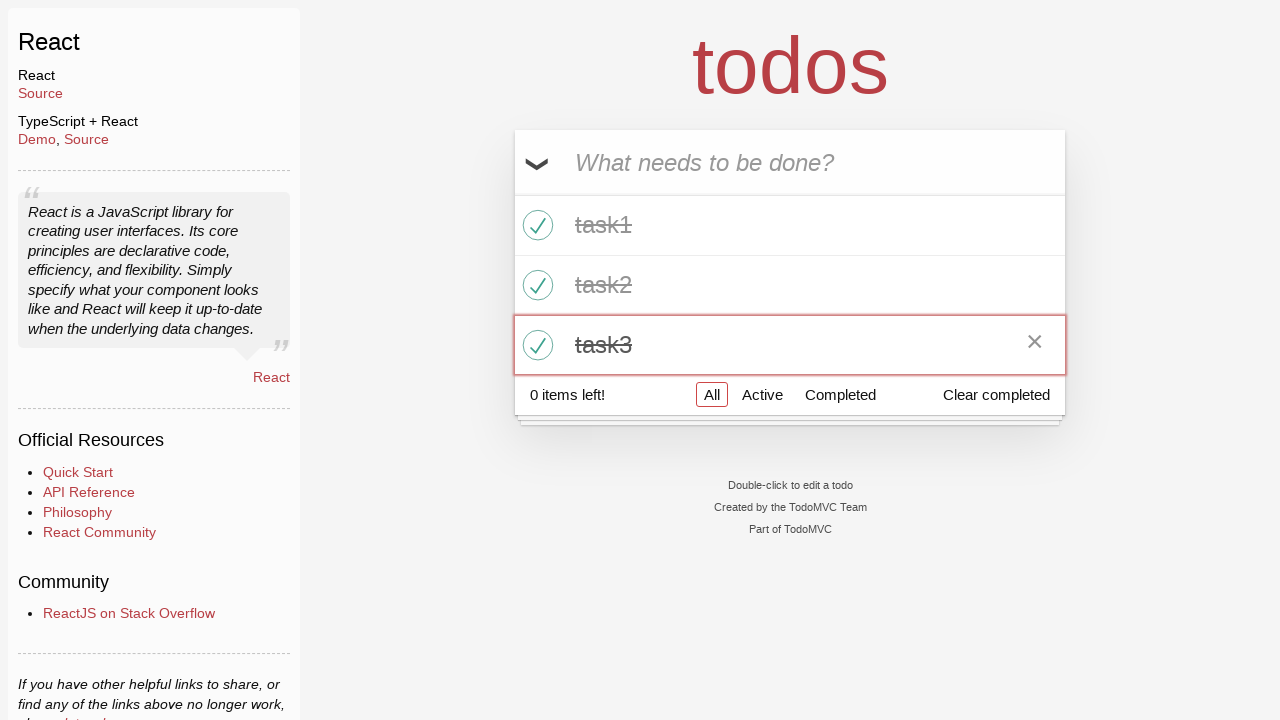

Verified all tasks completed - '0 items left!'
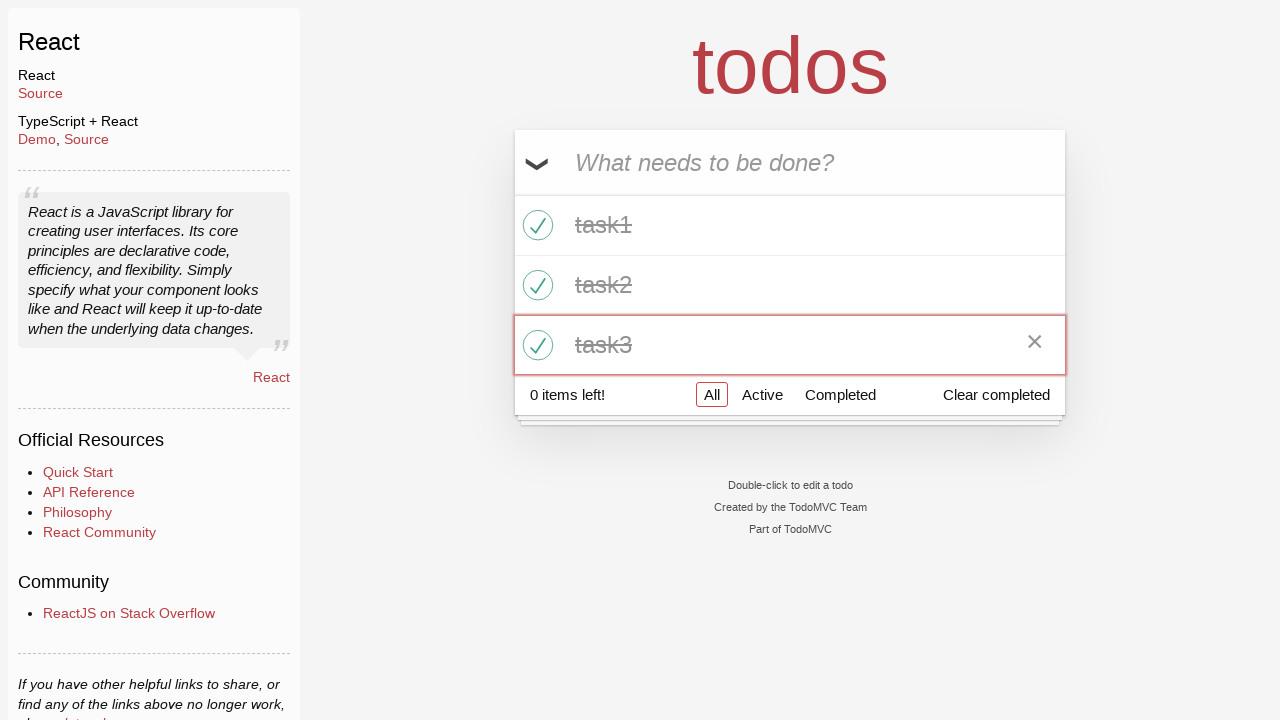

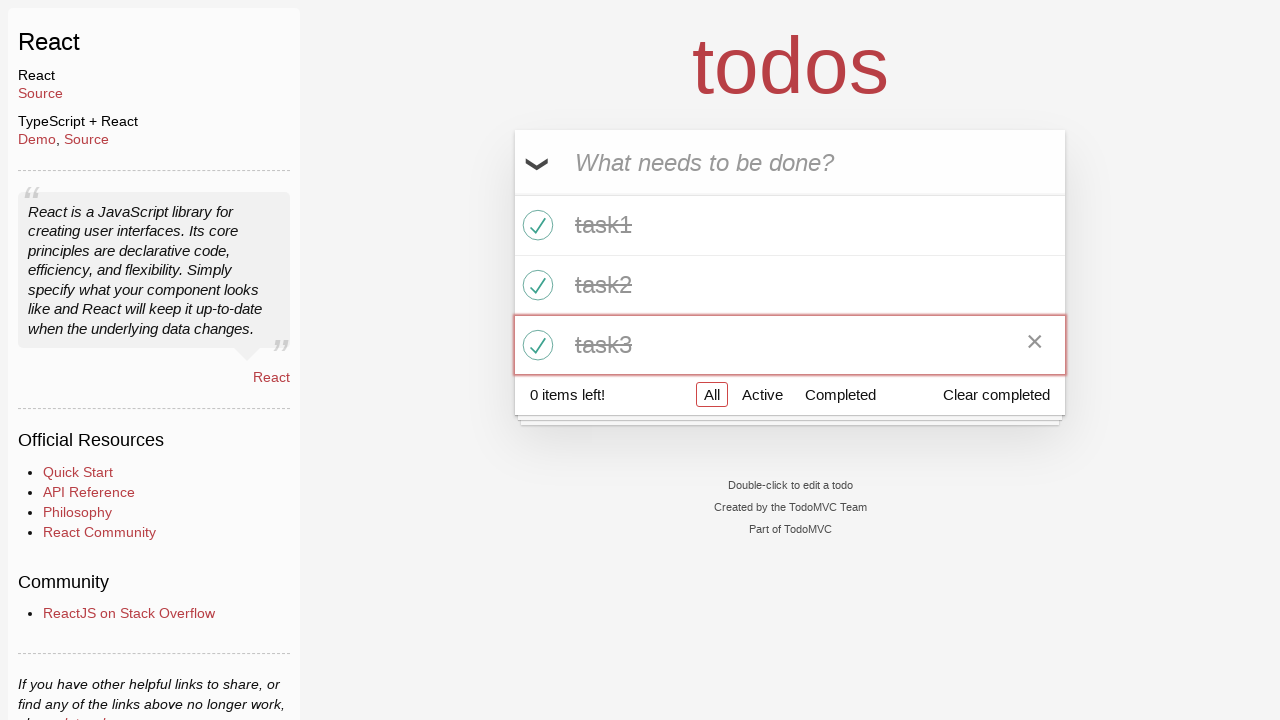